Navigates to a Steam game's announcements page, handles the age verification gate if present by clicking the verification button, and scrolls down to load more announcement content.

Starting URL: https://steamcommunity.com/app/1245620/allnews/

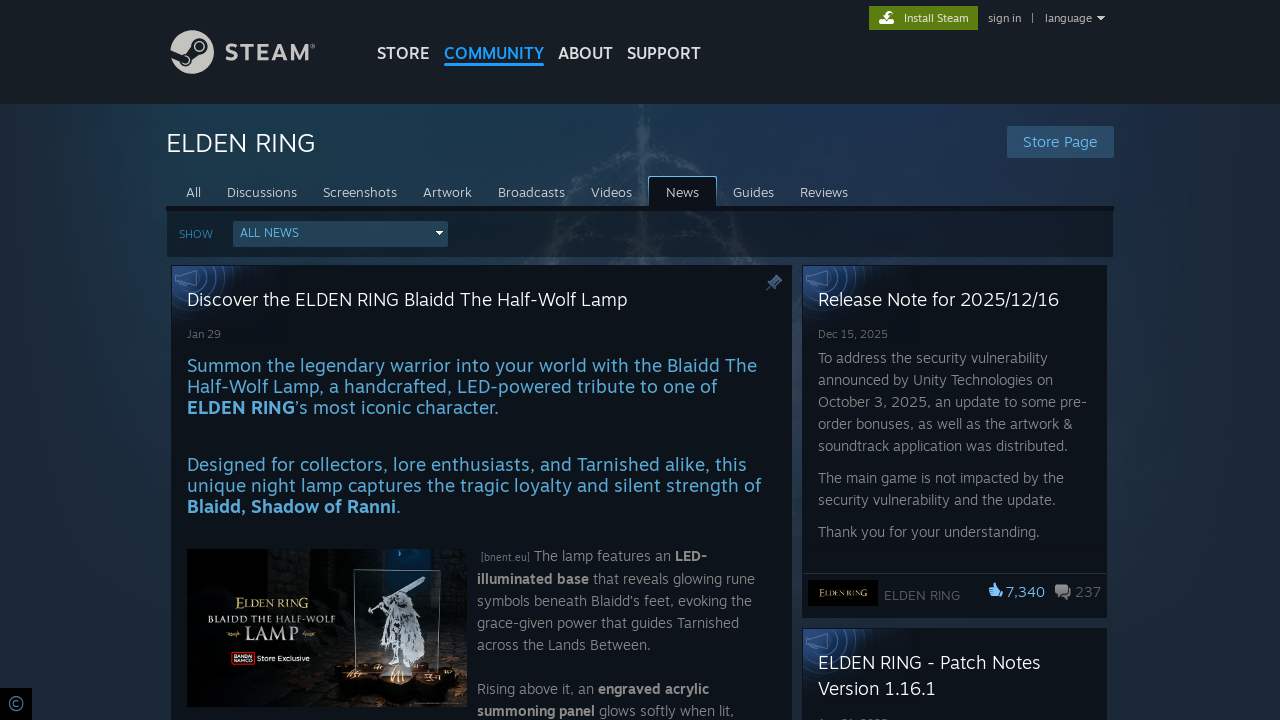

Waited for page to load (domcontentloaded)
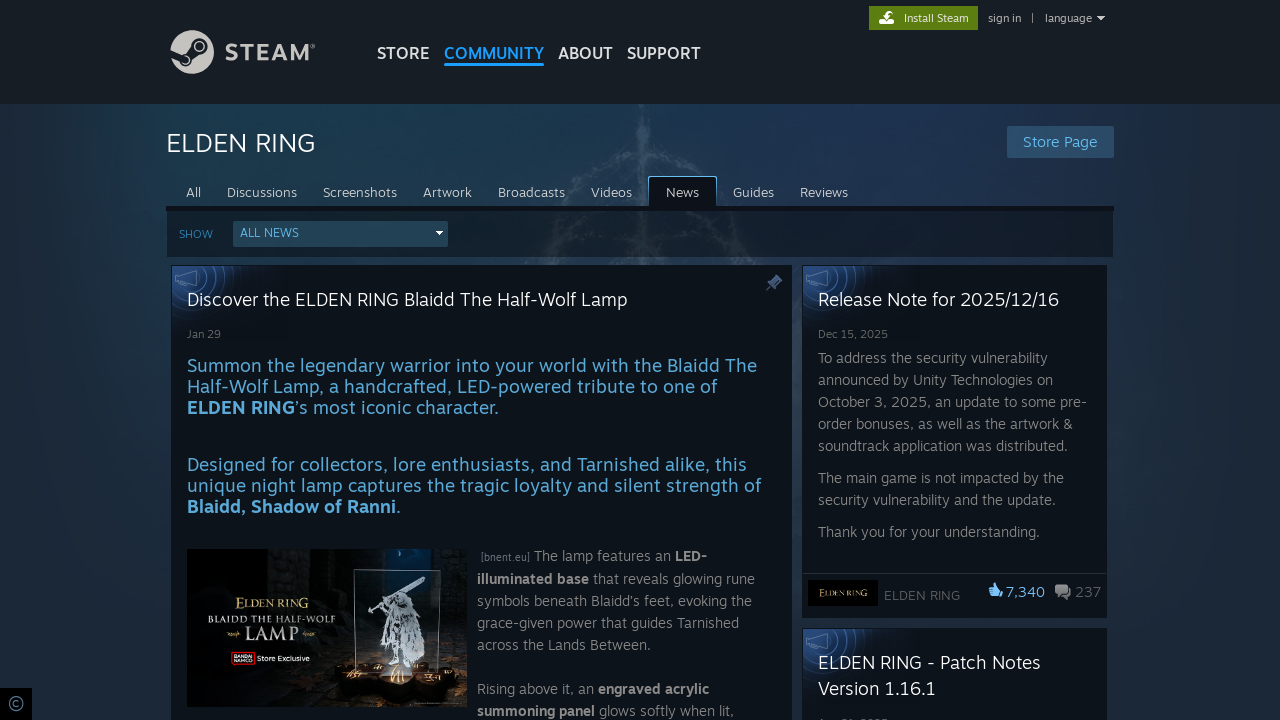

Waited for announcement cards to be visible
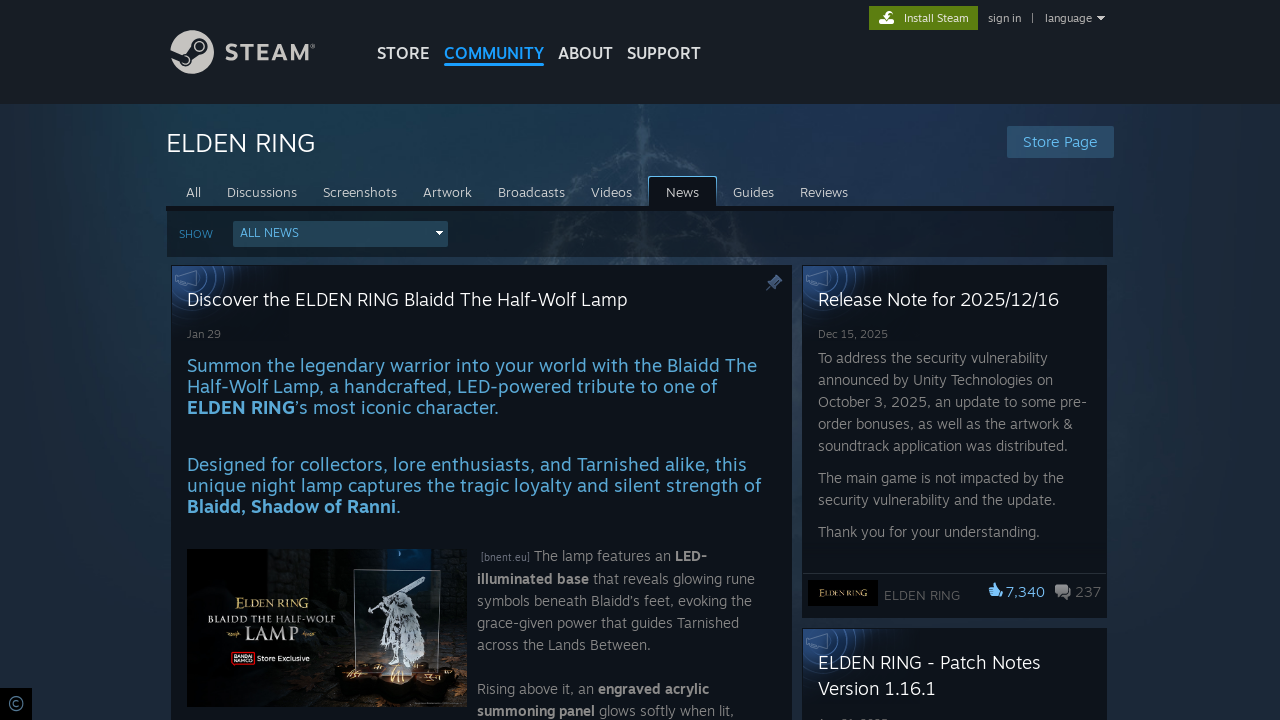

Scrolled to bottom of page to load more announcements
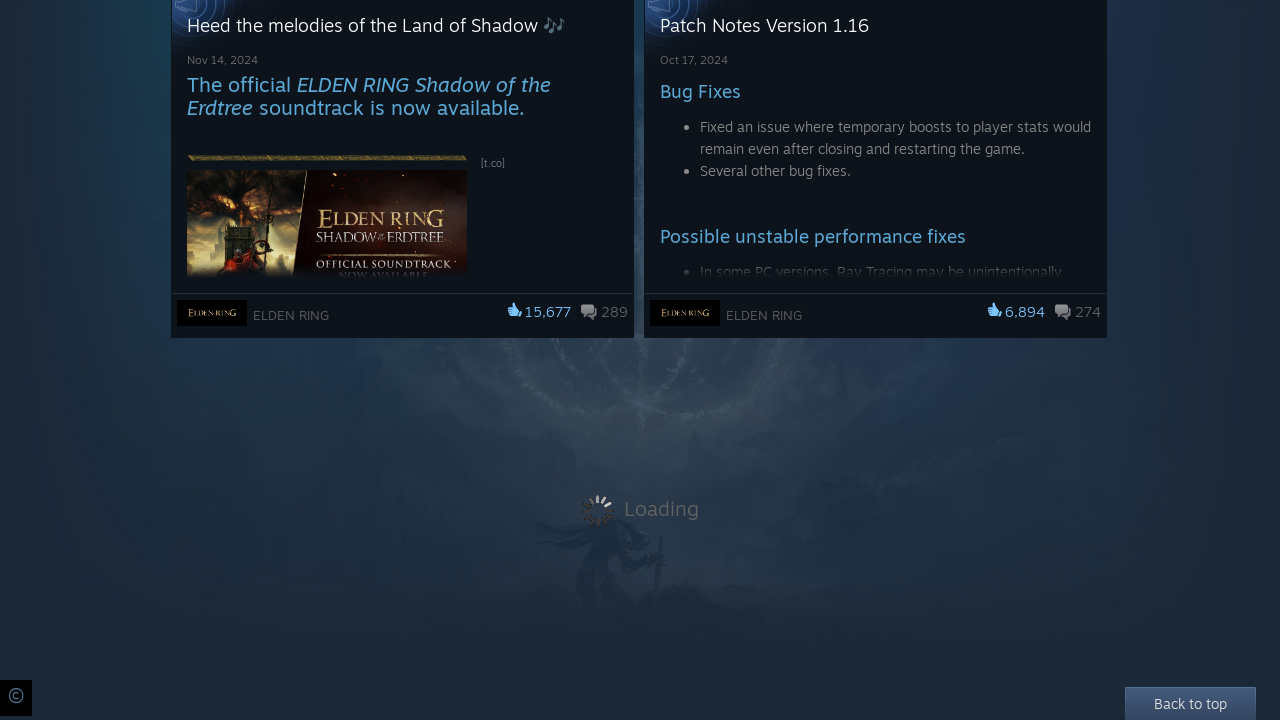

Waited for new content to load after scrolling
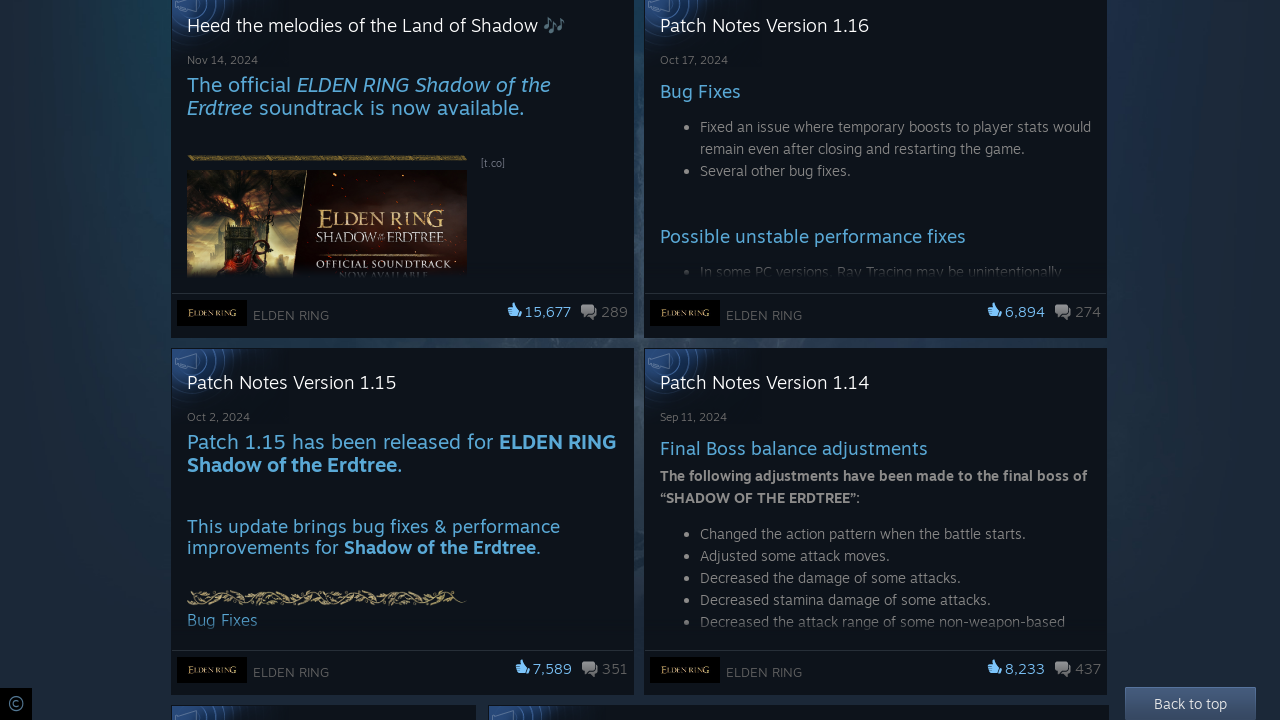

Scrolled to bottom of page to load more announcements
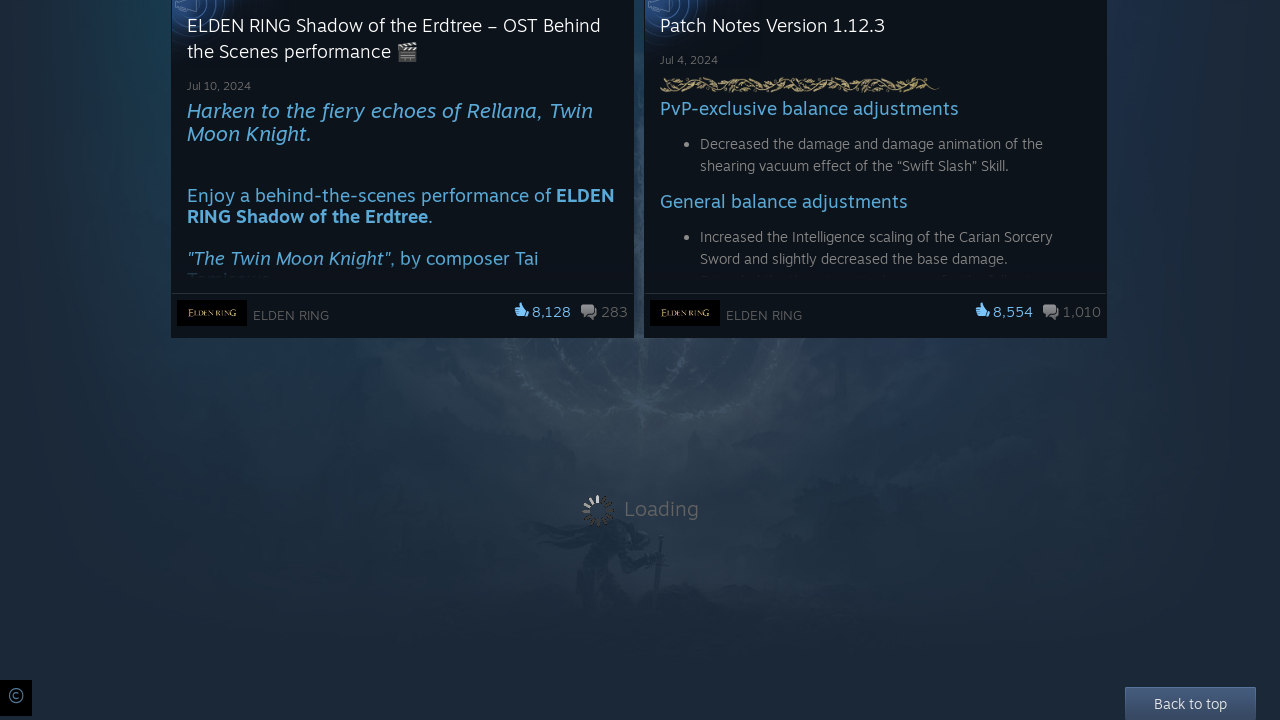

Waited for new content to load after scrolling
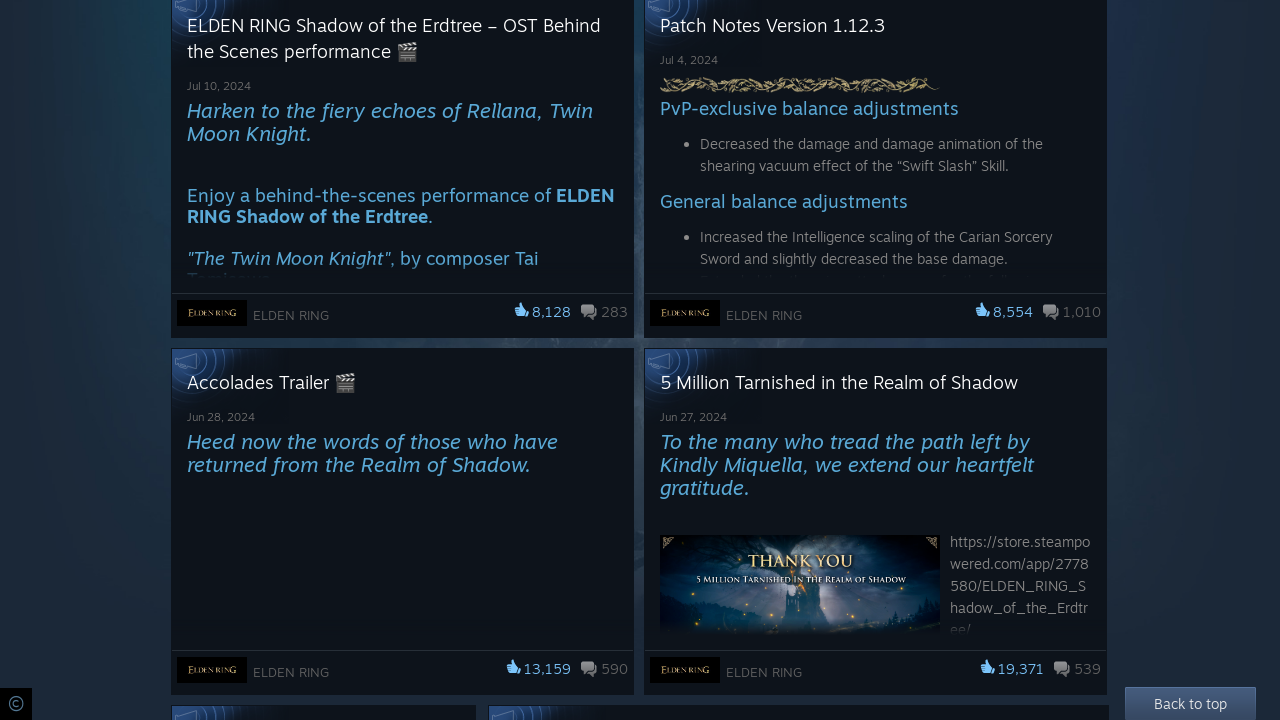

Scrolled to bottom of page to load more announcements
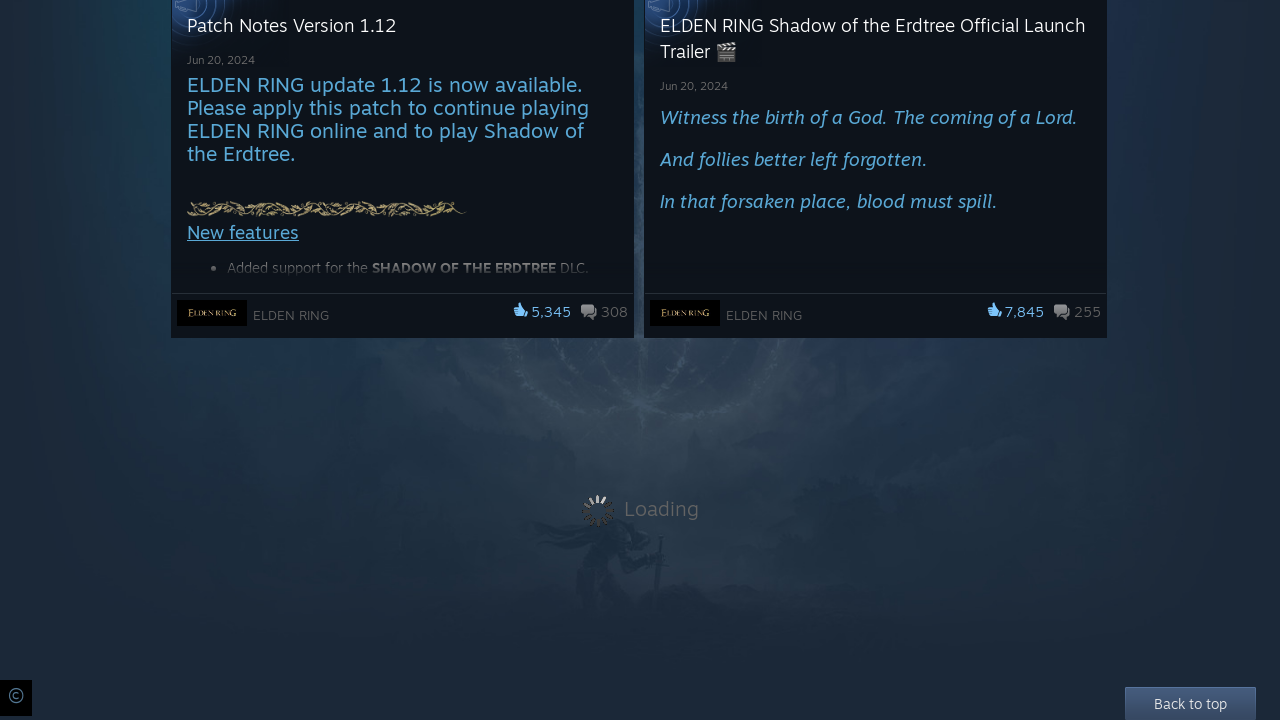

Waited for new content to load after scrolling
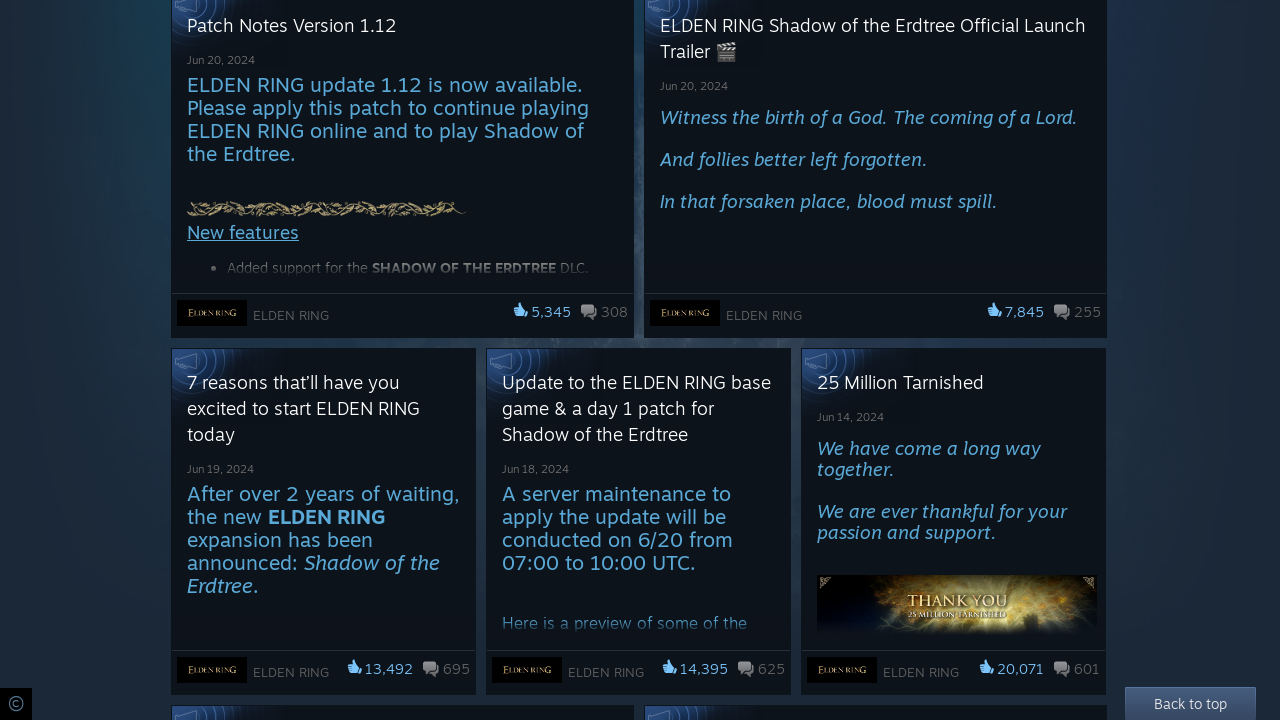

Verified announcement cards are present after scrolling
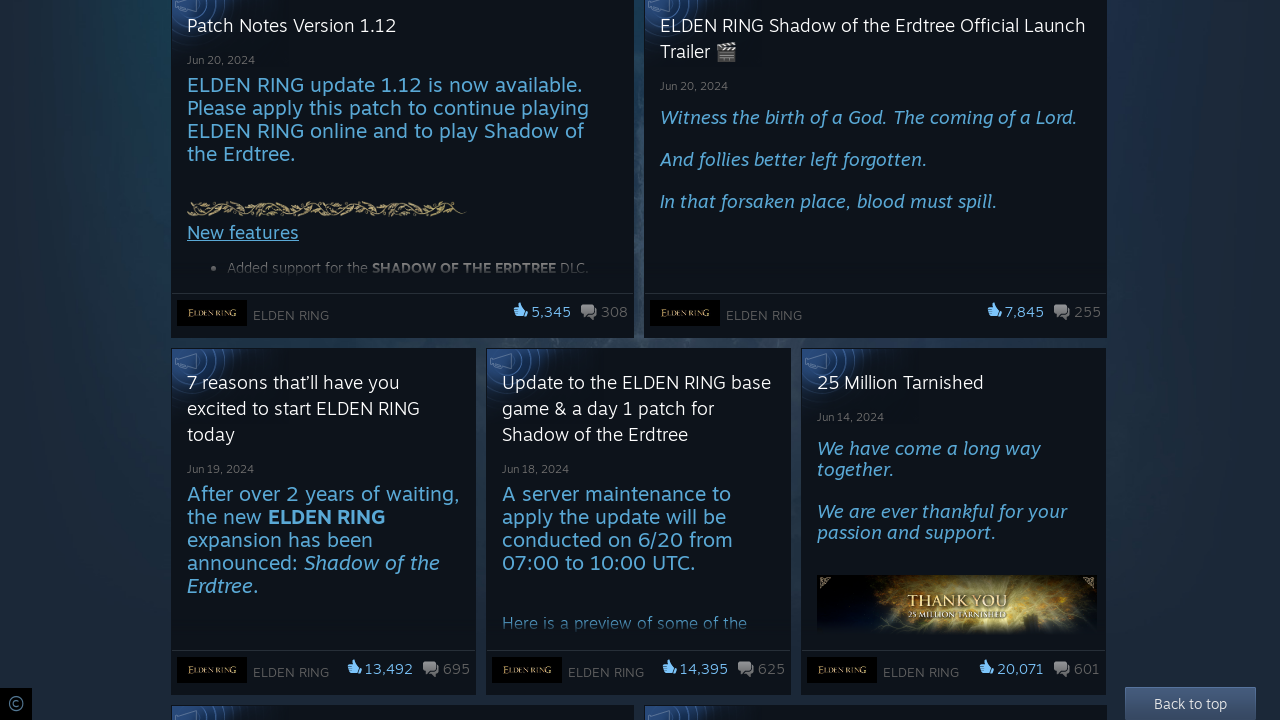

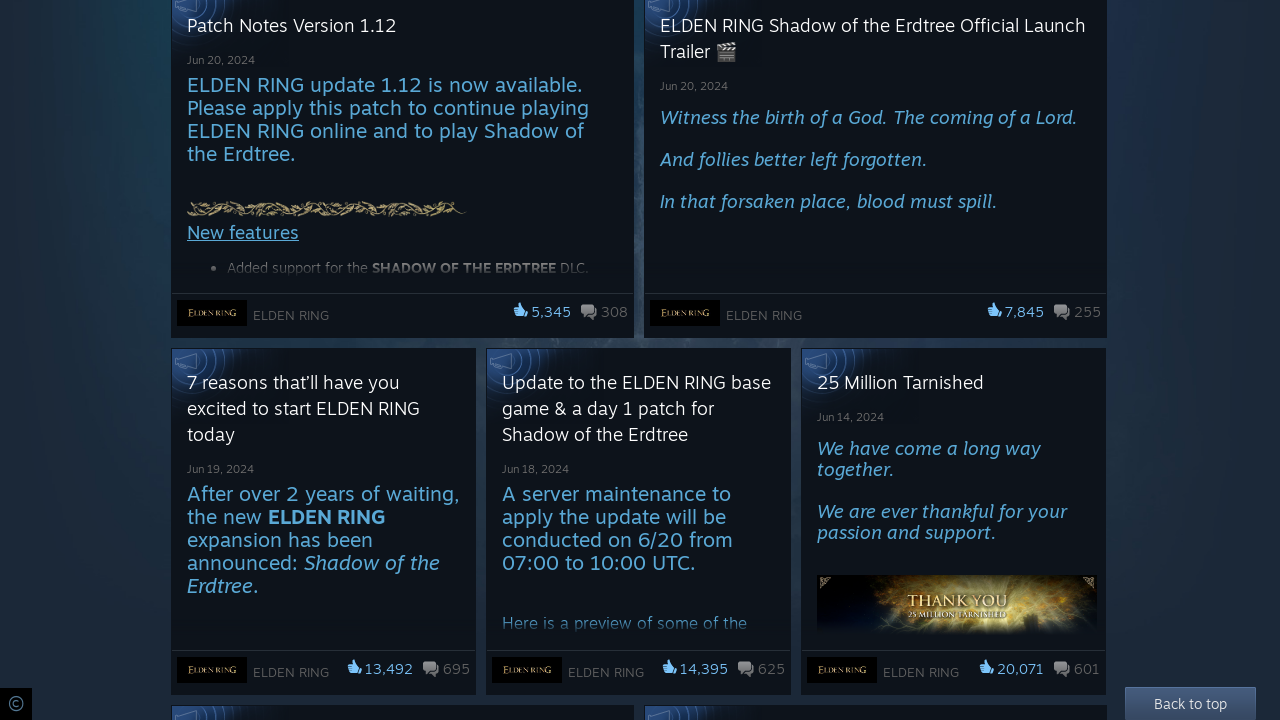